Tests the second checkbox by clicking it and verifying it becomes selected

Starting URL: http://formy-project.herokuapp.com/form

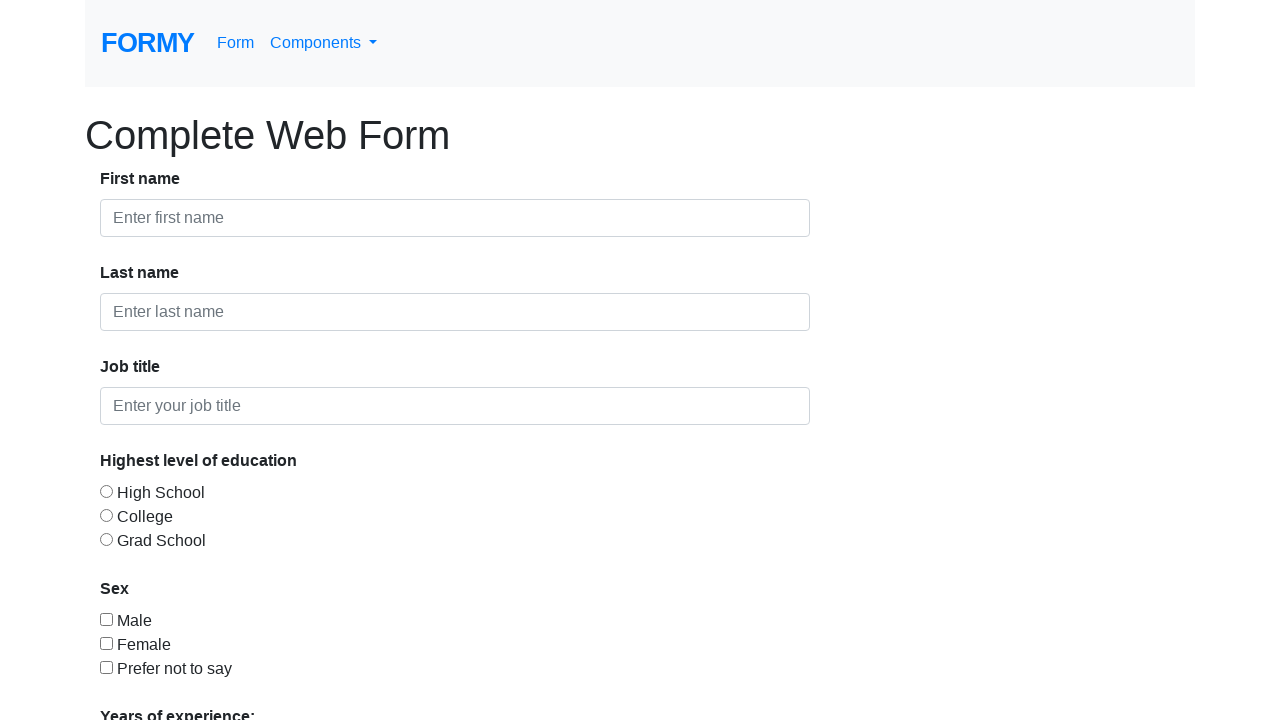

Verified that the second checkbox is not initially selected
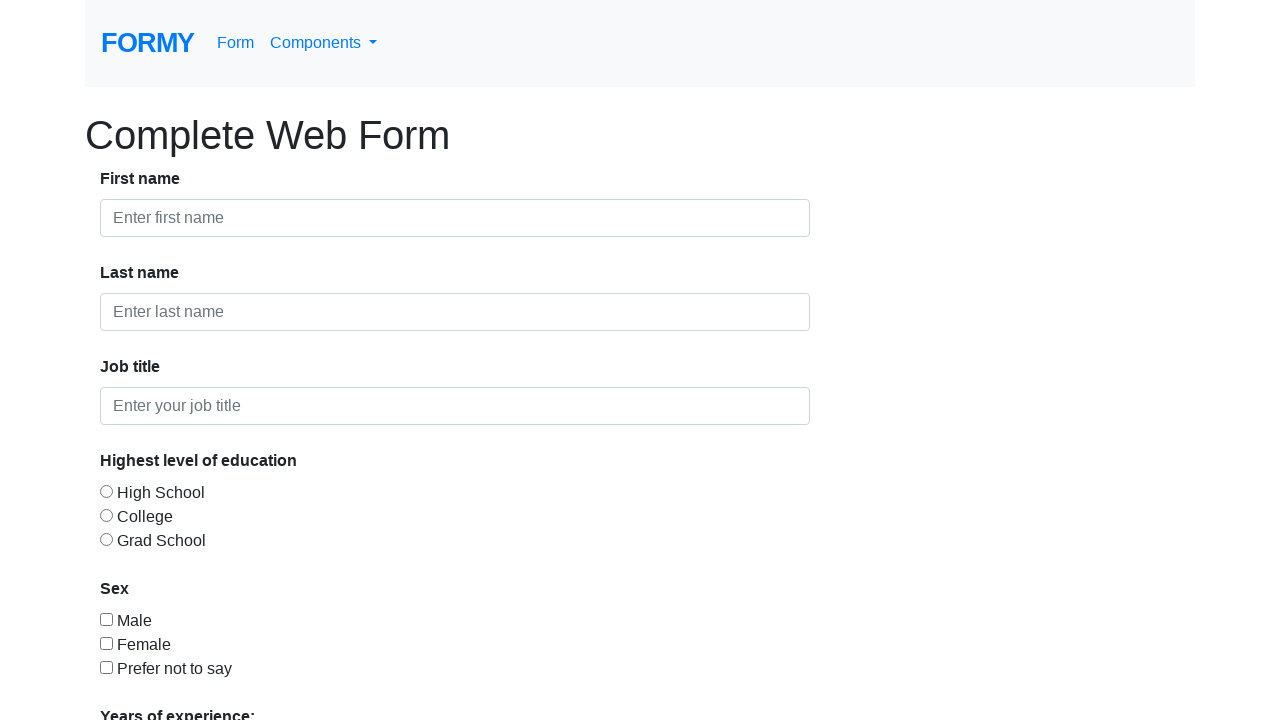

Clicked the second checkbox at (106, 643) on #checkbox-2
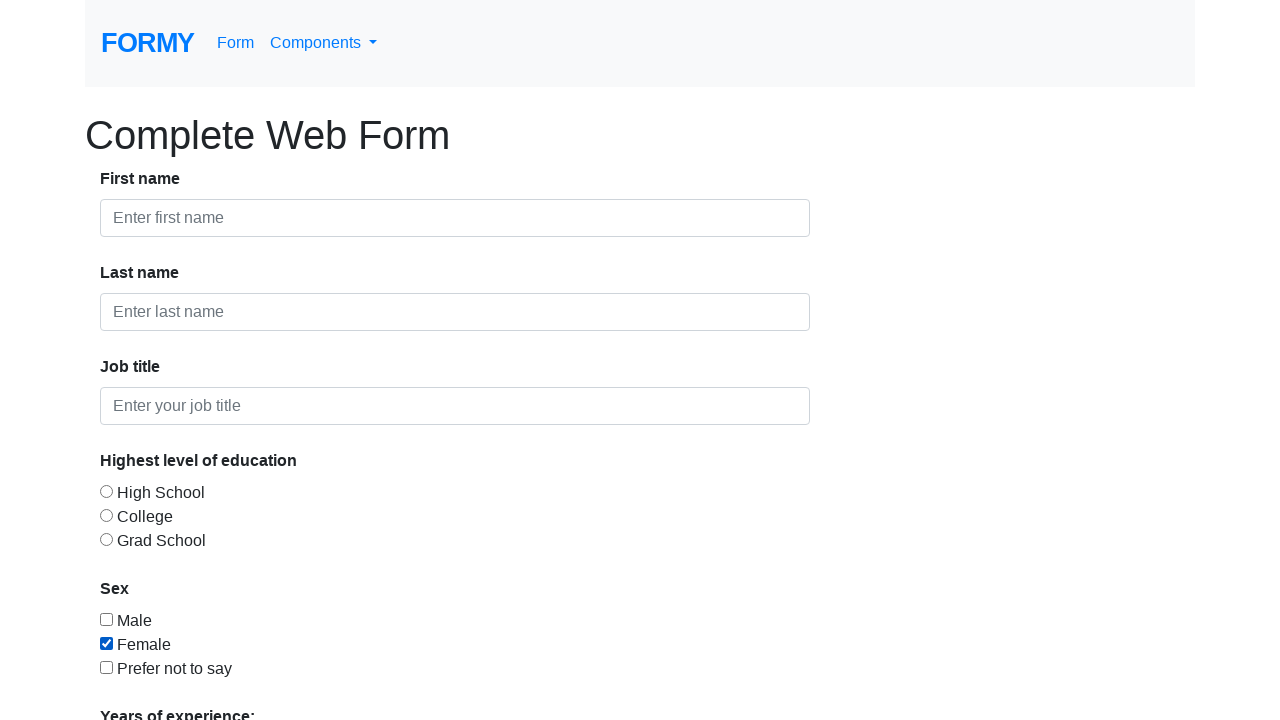

Verified that the second checkbox is now selected
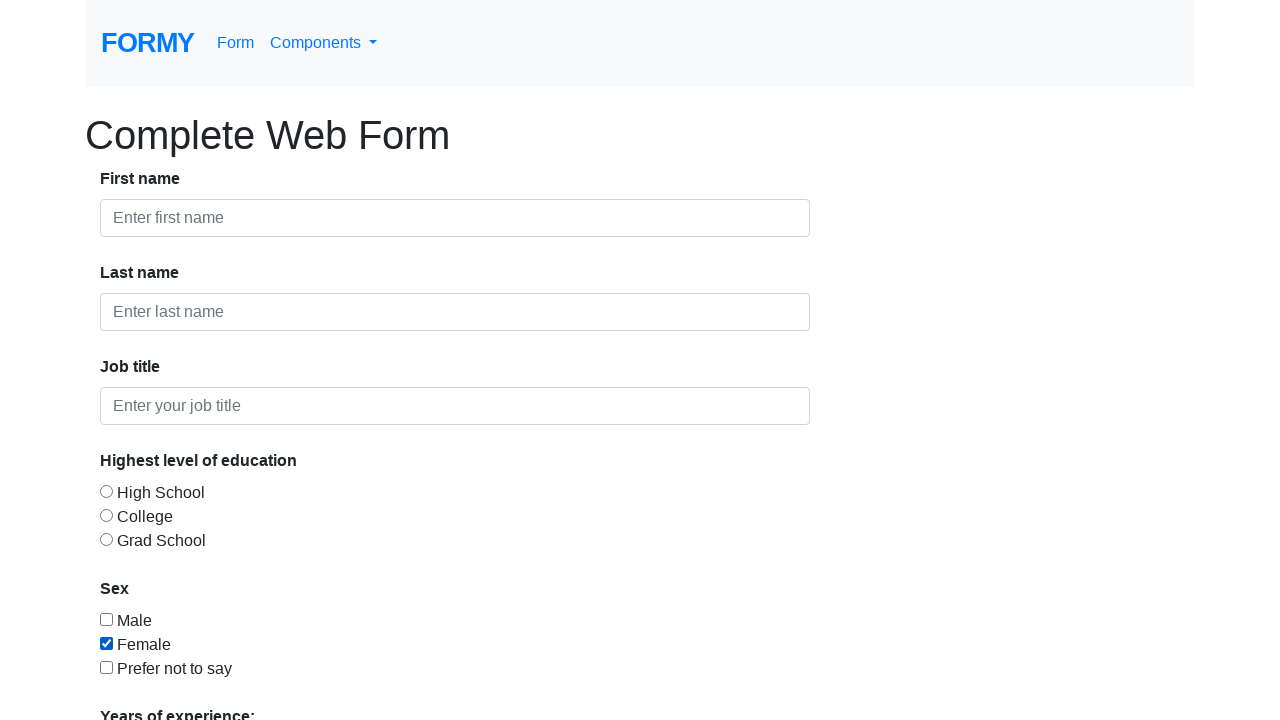

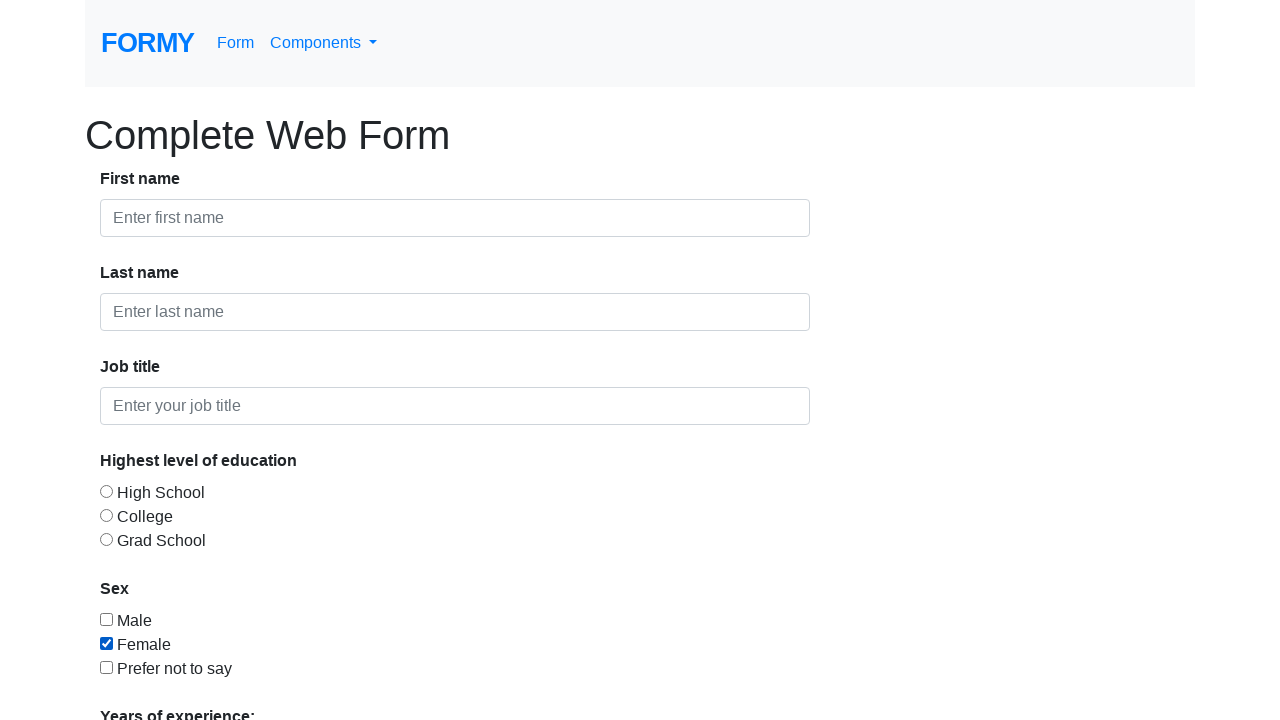